Tests jQuery UI droppable functionality by dragging an element and dropping it onto a target area within an iframe

Starting URL: https://jqueryui.com/droppable/

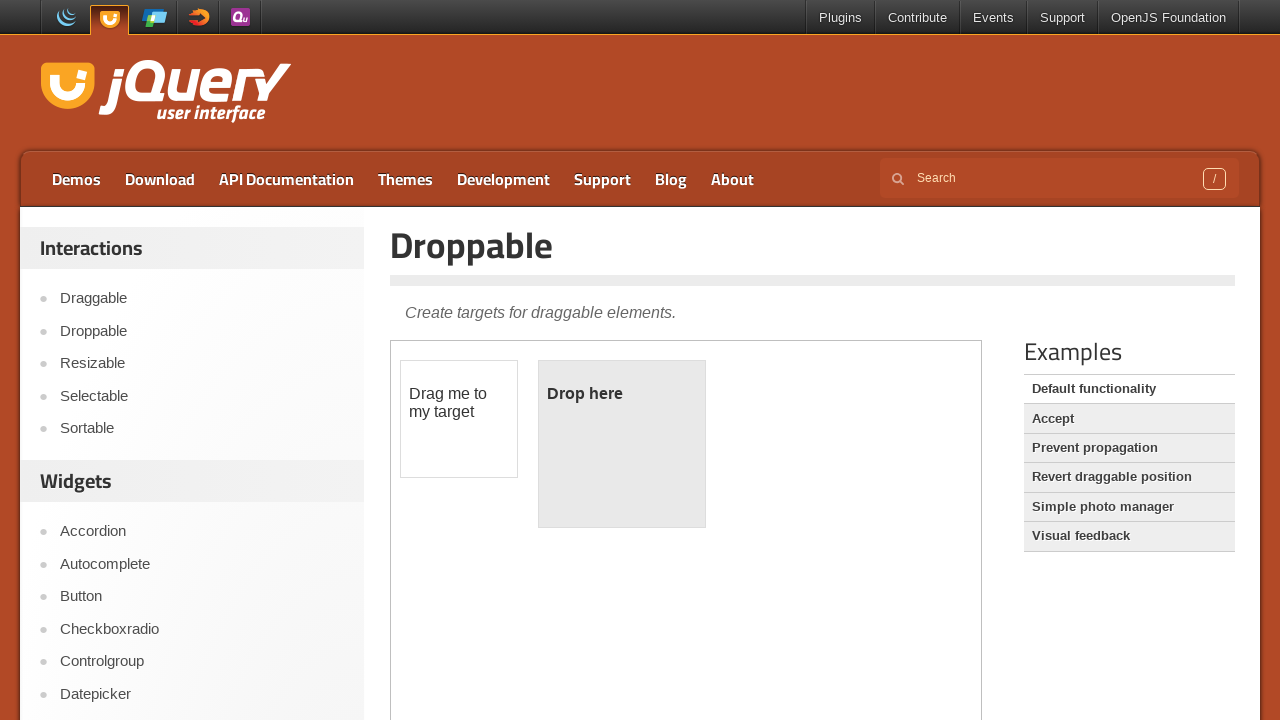

Located the demo iframe containing jQuery UI droppable example
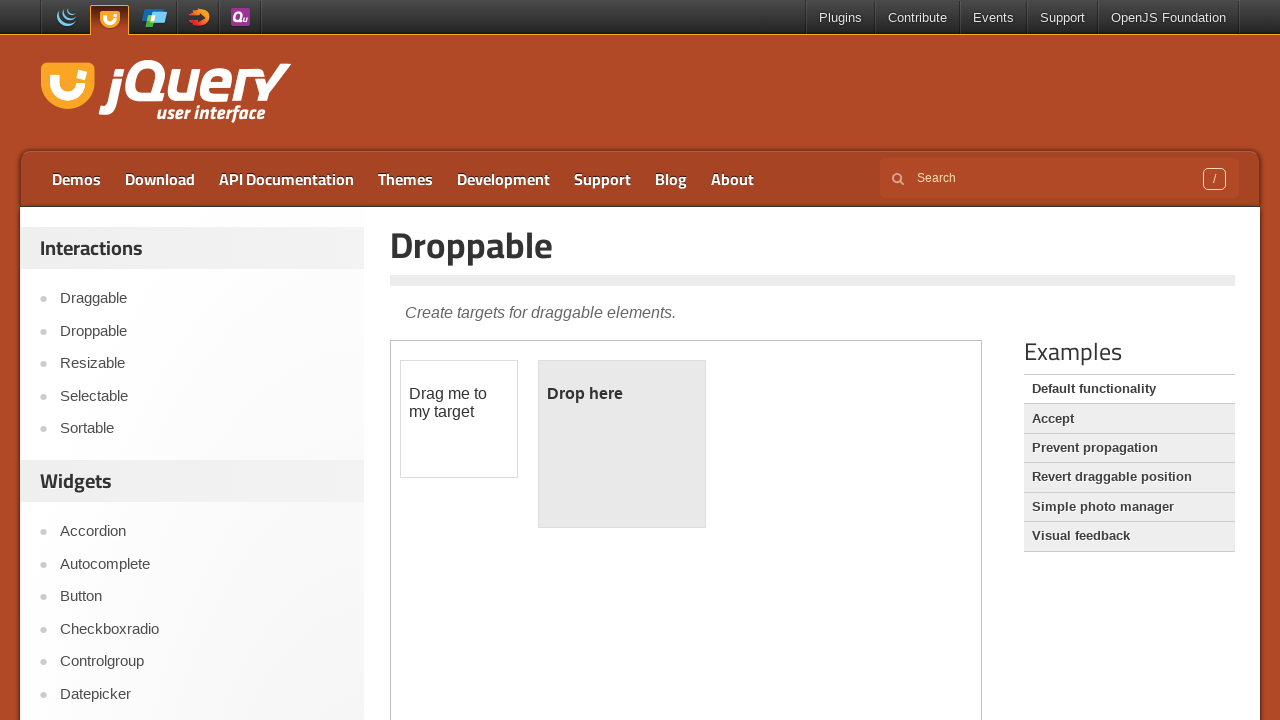

Located the draggable element within the iframe
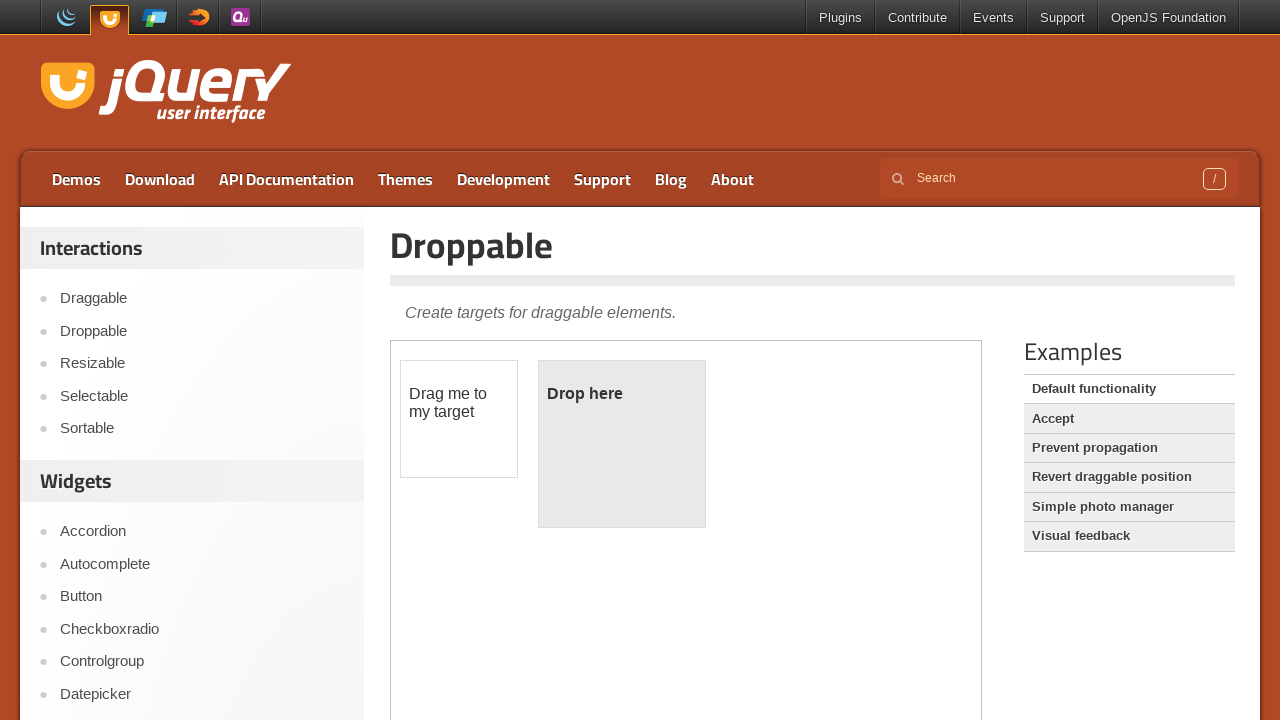

Located the droppable target element within the iframe
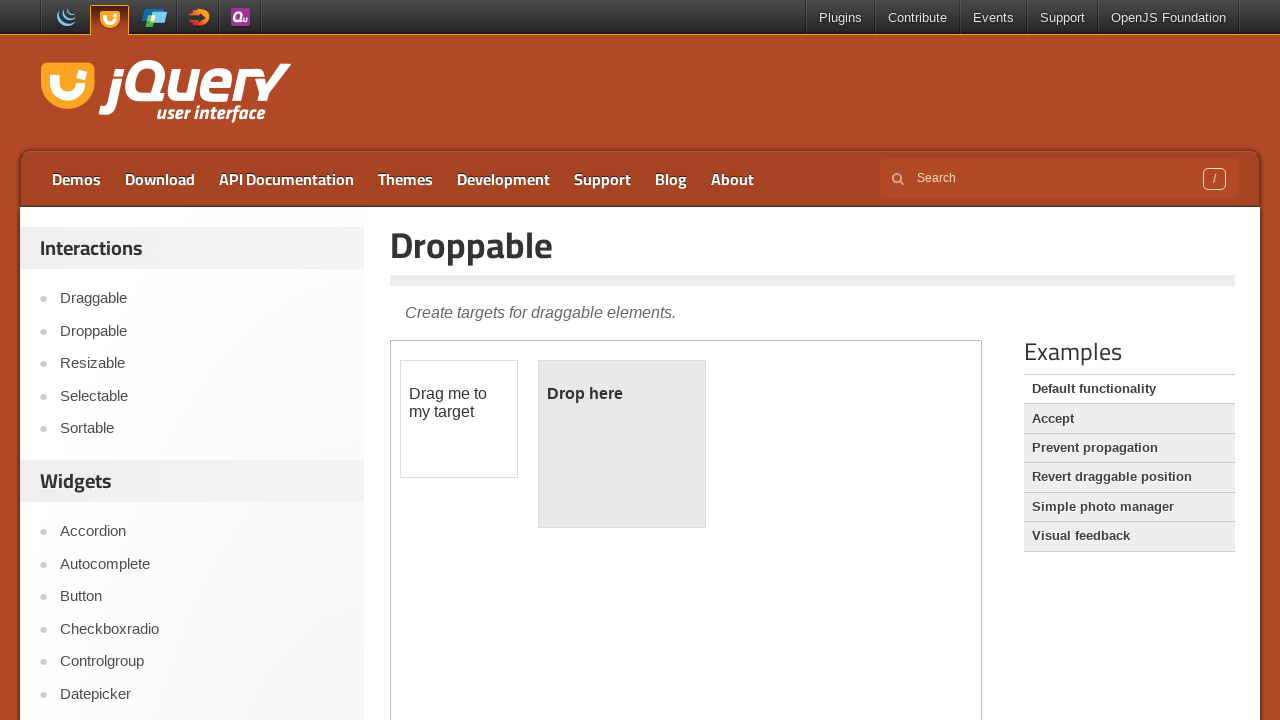

Dragged the draggable element and dropped it onto the droppable target area at (622, 444)
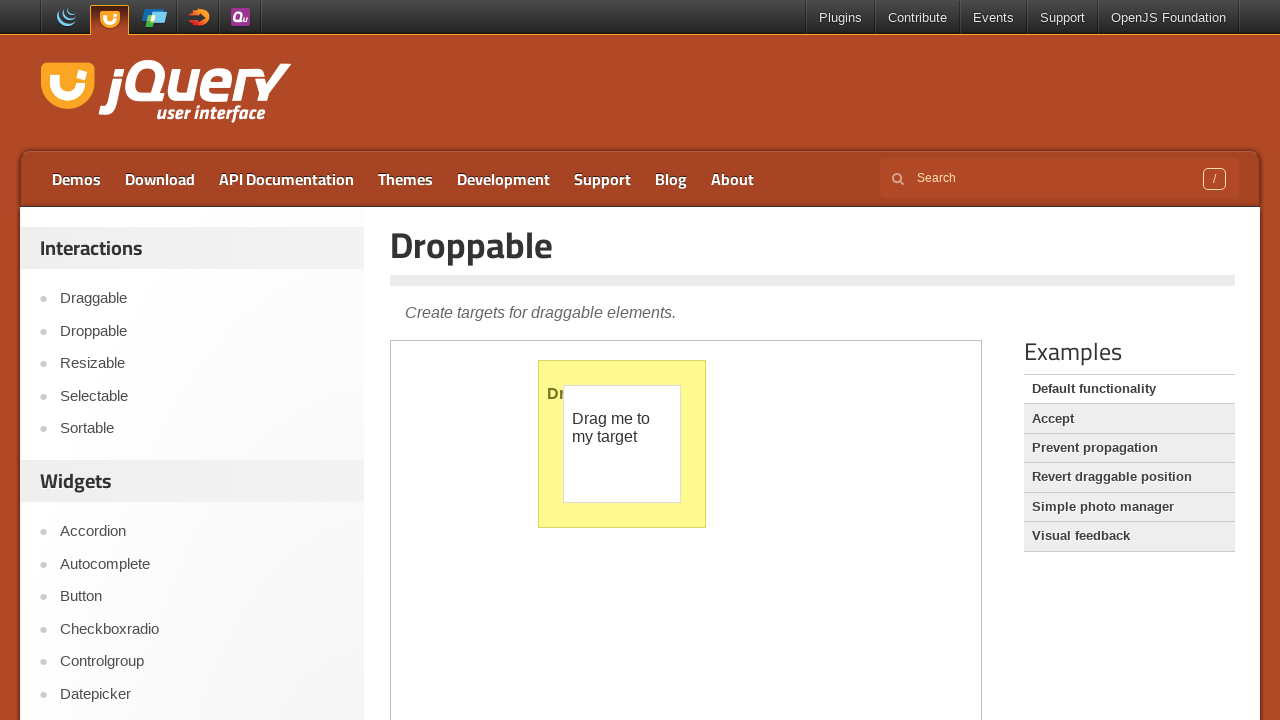

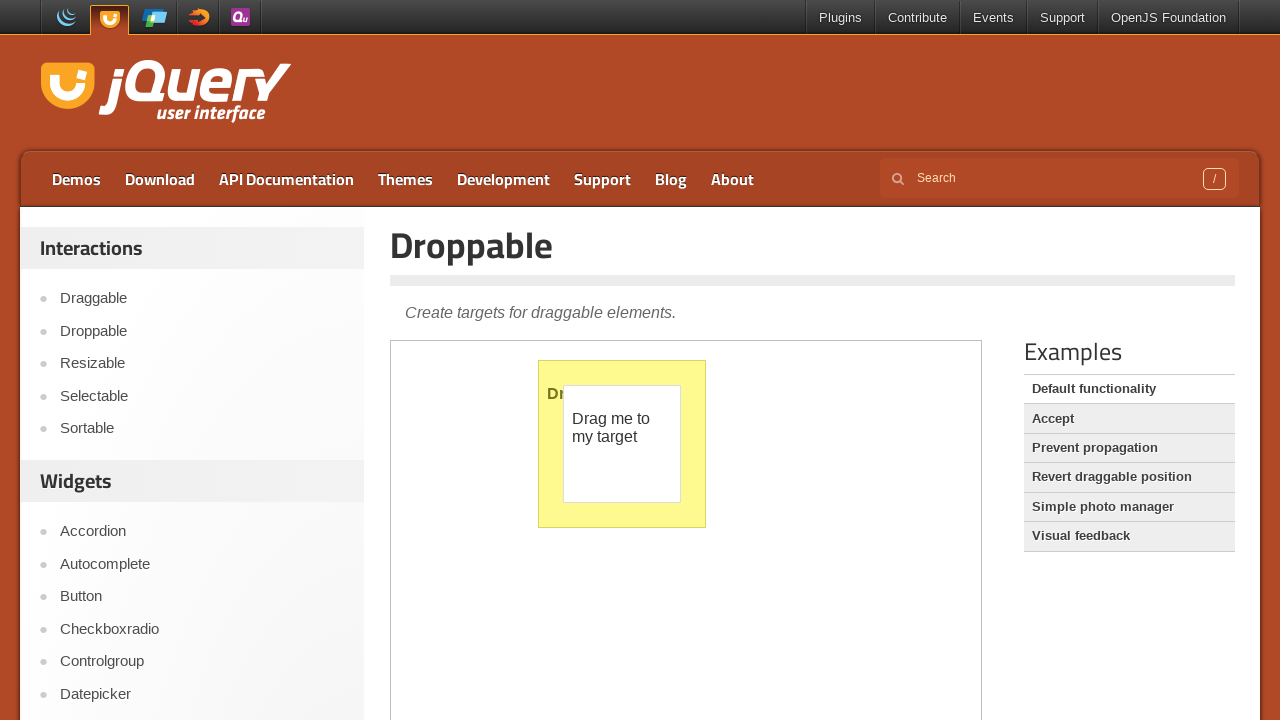